Tests right-click and double-click functionality on button elements using context menu and double-click actions

Starting URL: https://demoqa.com/buttons

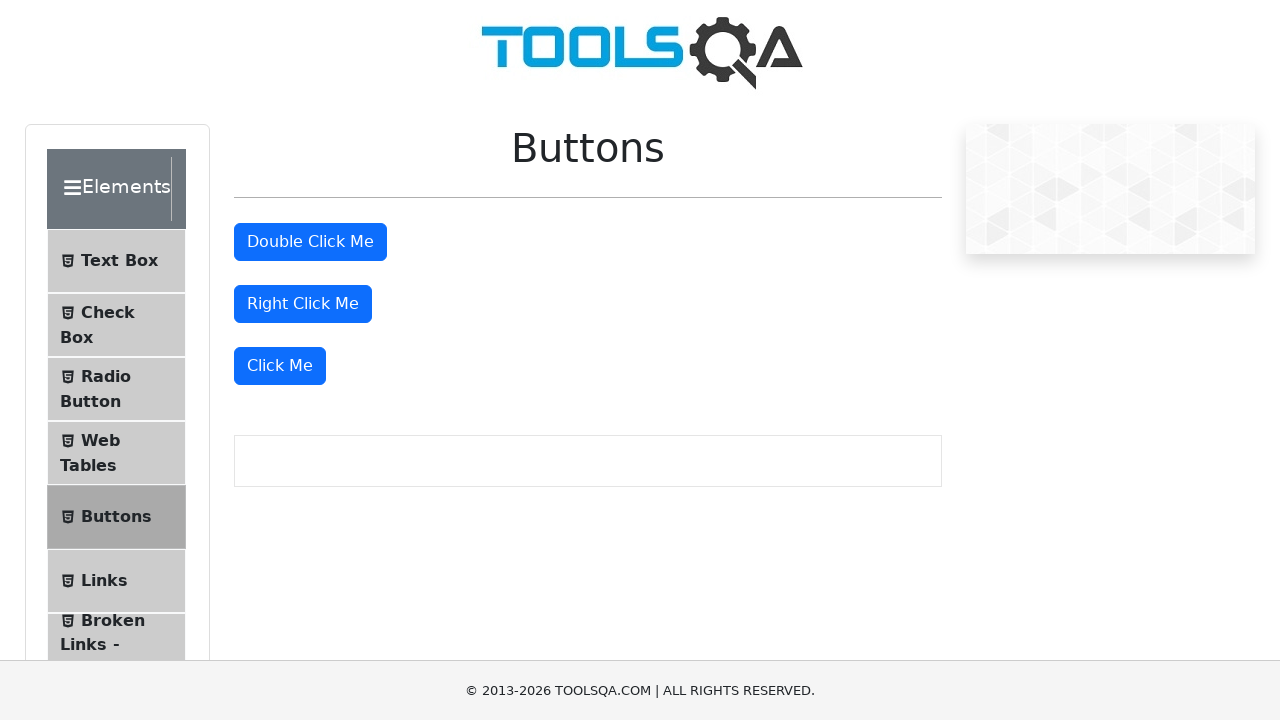

Right-clicked on the right-click button to open context menu at (303, 304) on //button[@id='rightClickBtn']
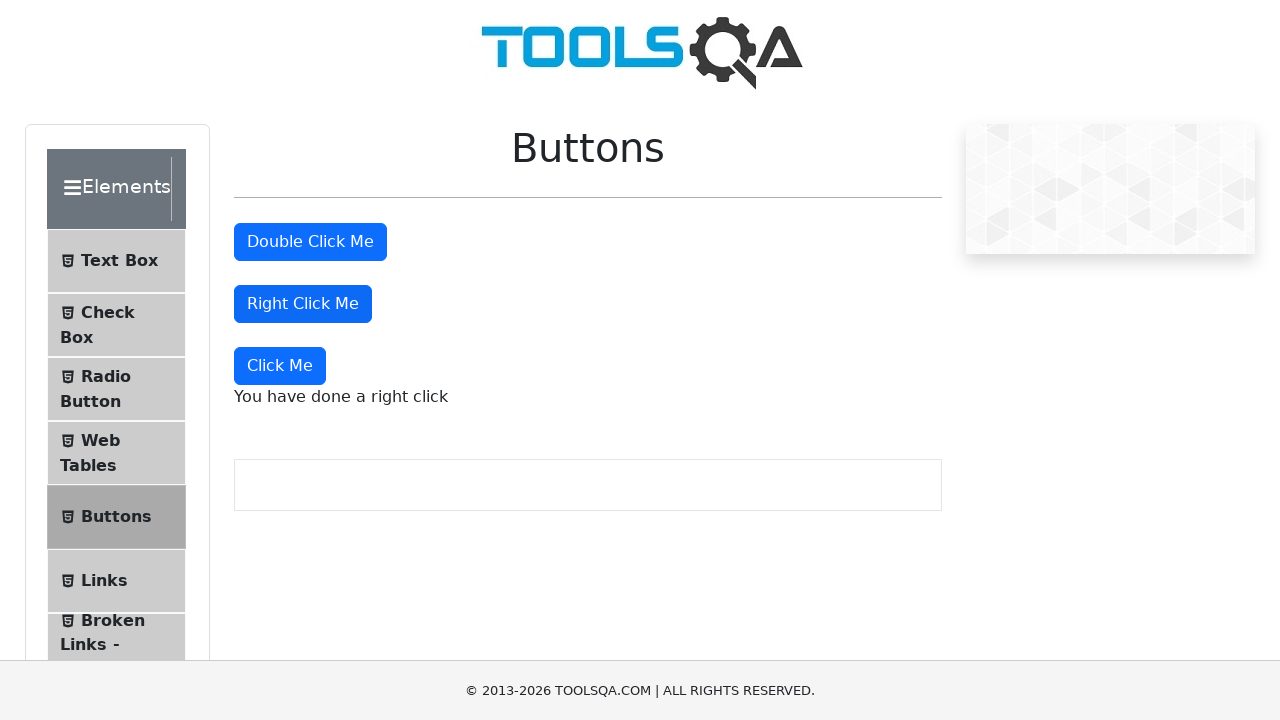

Double-clicked on the double-click button at (310, 242) on xpath=//button[@id='doubleClickBtn']
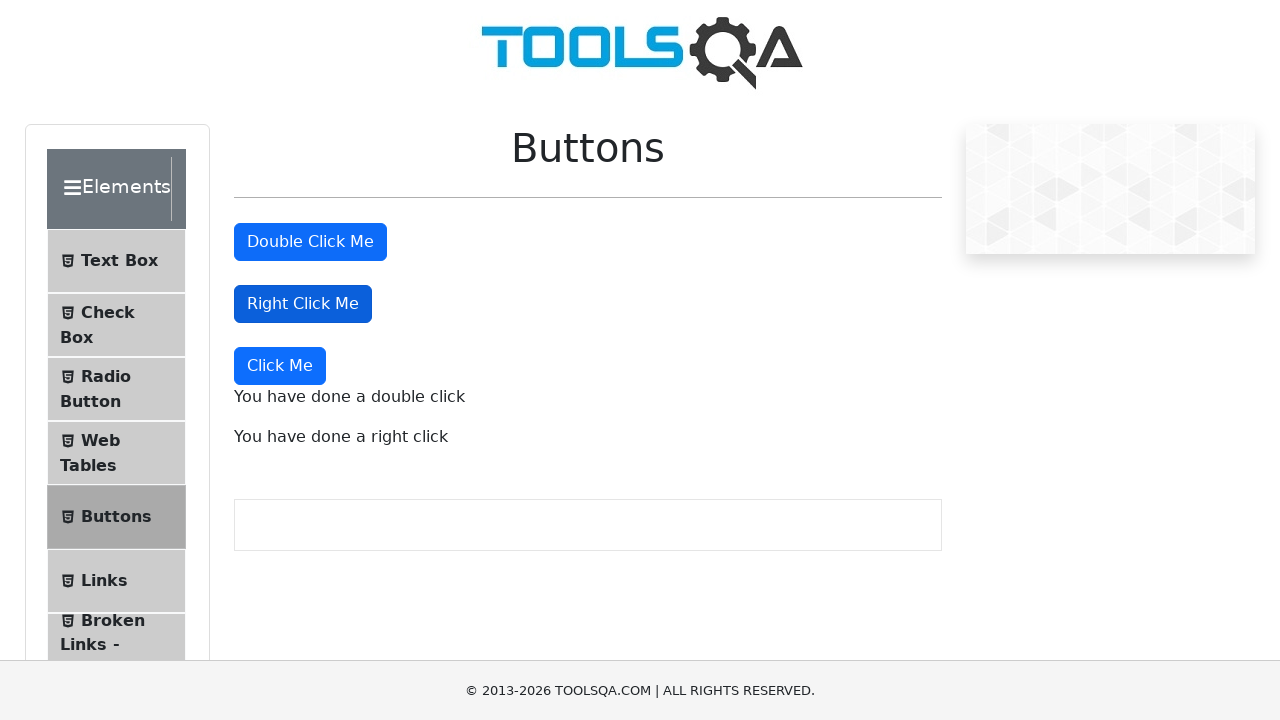

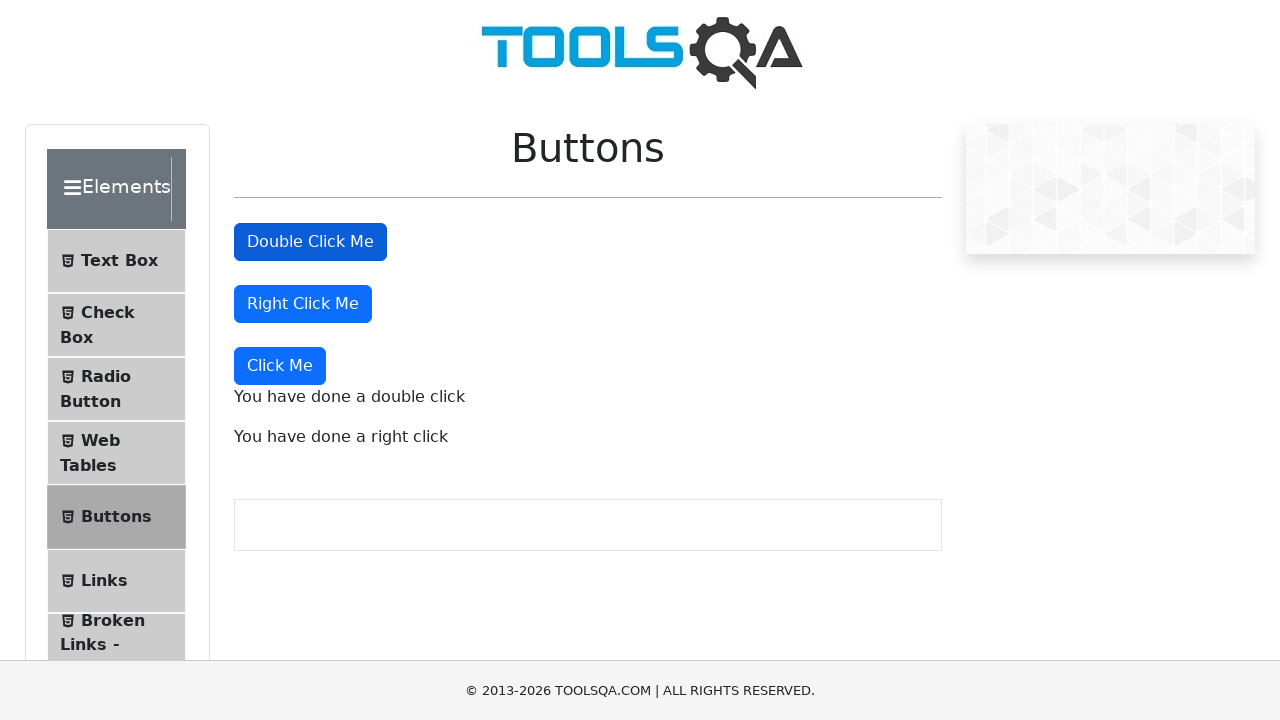